Tests an e-commerce vegetable shop by searching for products containing "ca", verifying product counts, adding items to cart, and checking the brand logo text

Starting URL: https://rahulshettyacademy.com/seleniumPractise/#/

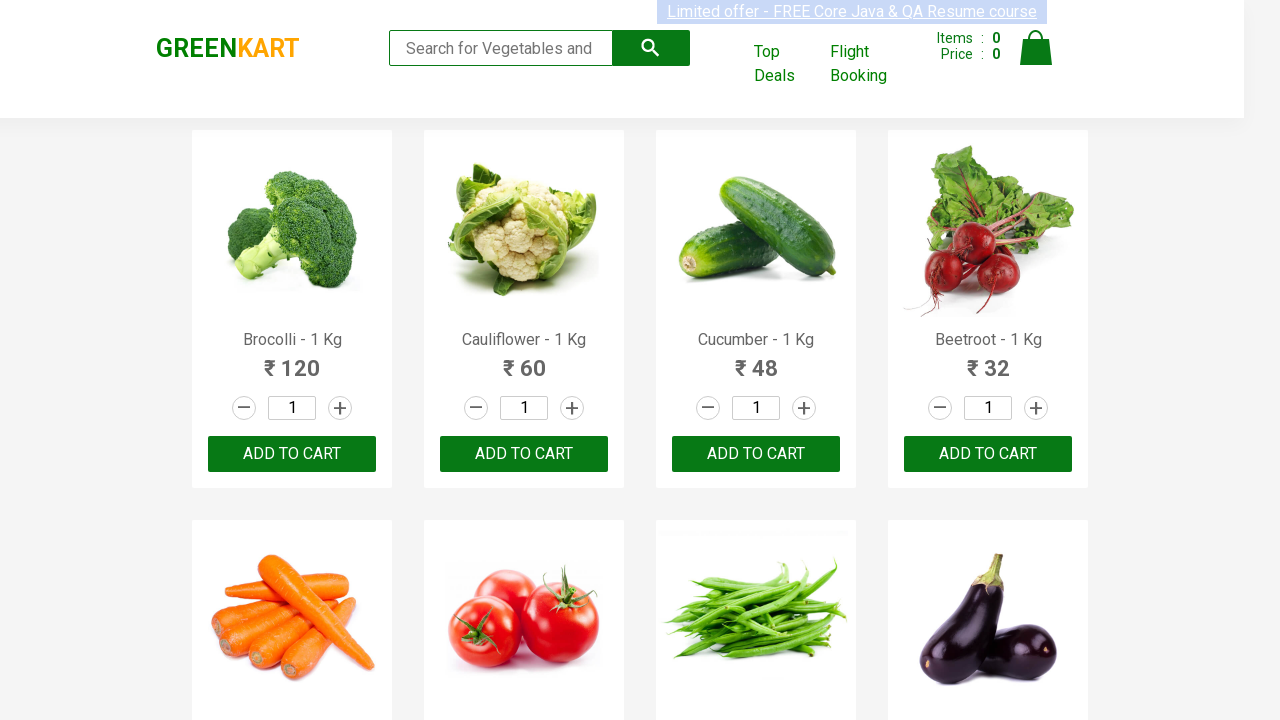

Filled search box with 'ca' to find products on .search-keyword
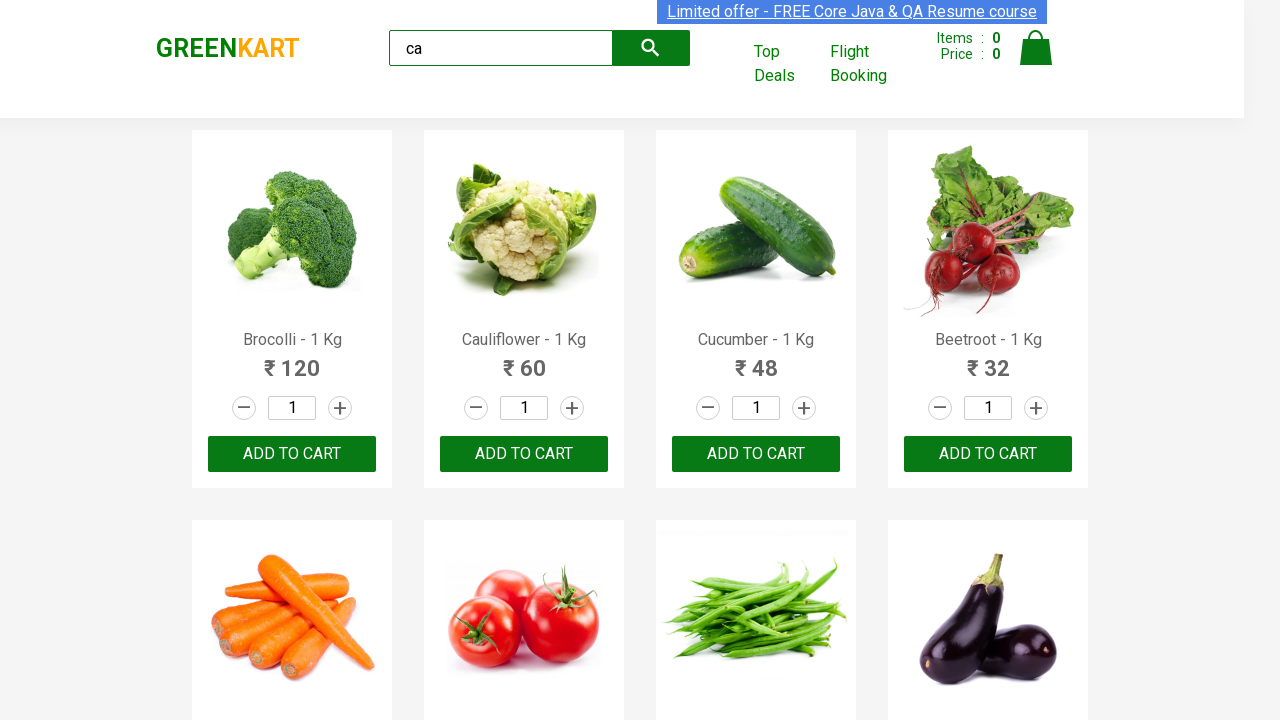

Waited 2 seconds for search results to load
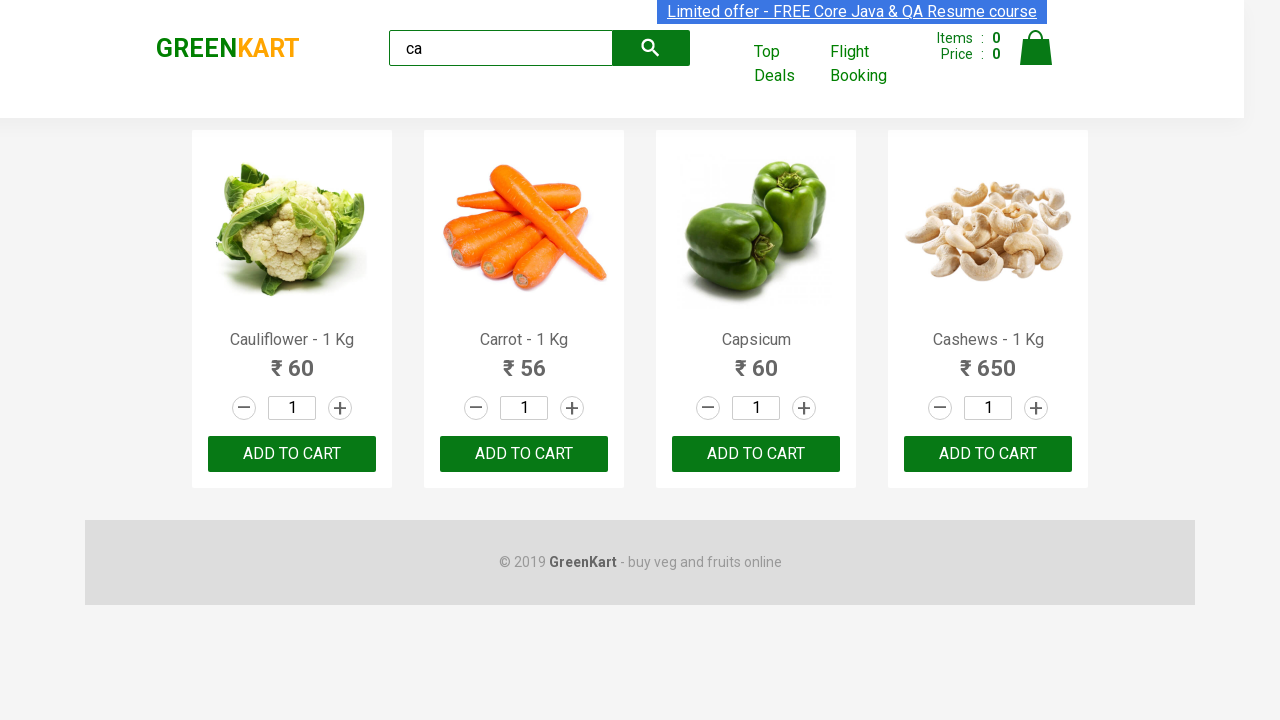

Verified product elements are displayed
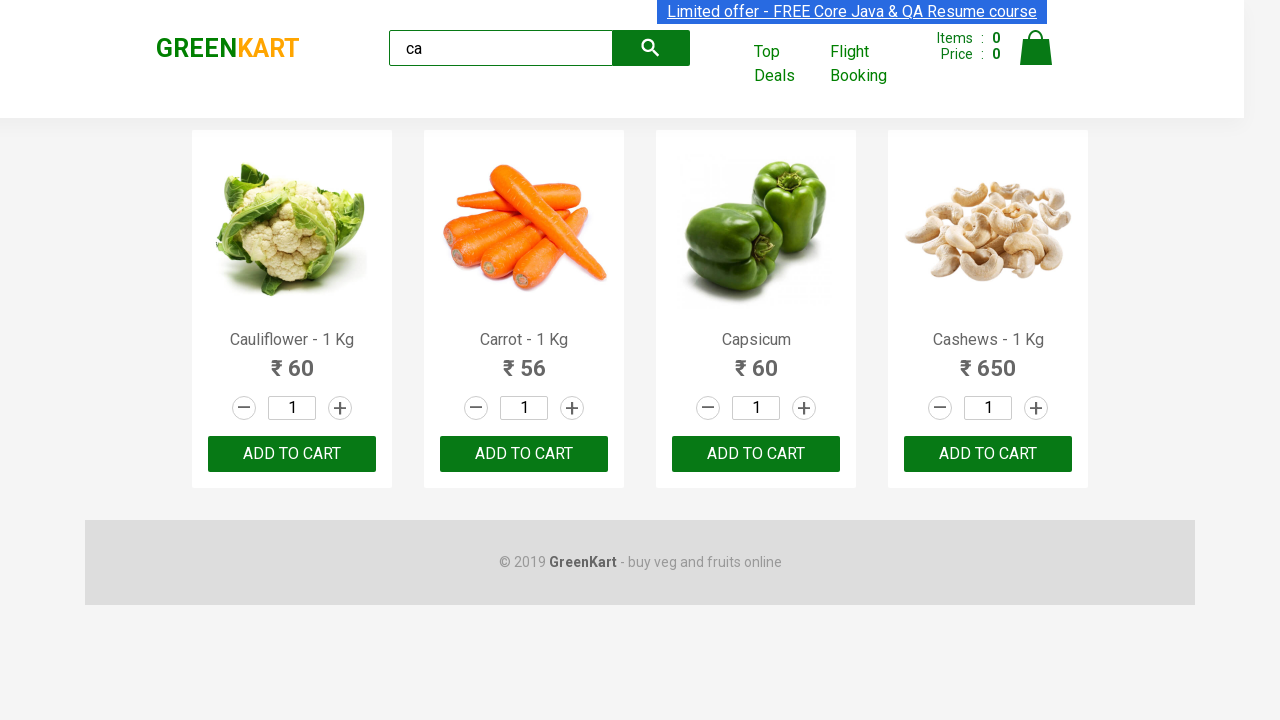

Clicked add to cart button on 3rd product using static selector at (756, 454) on :nth-child(3) > .product-action > button
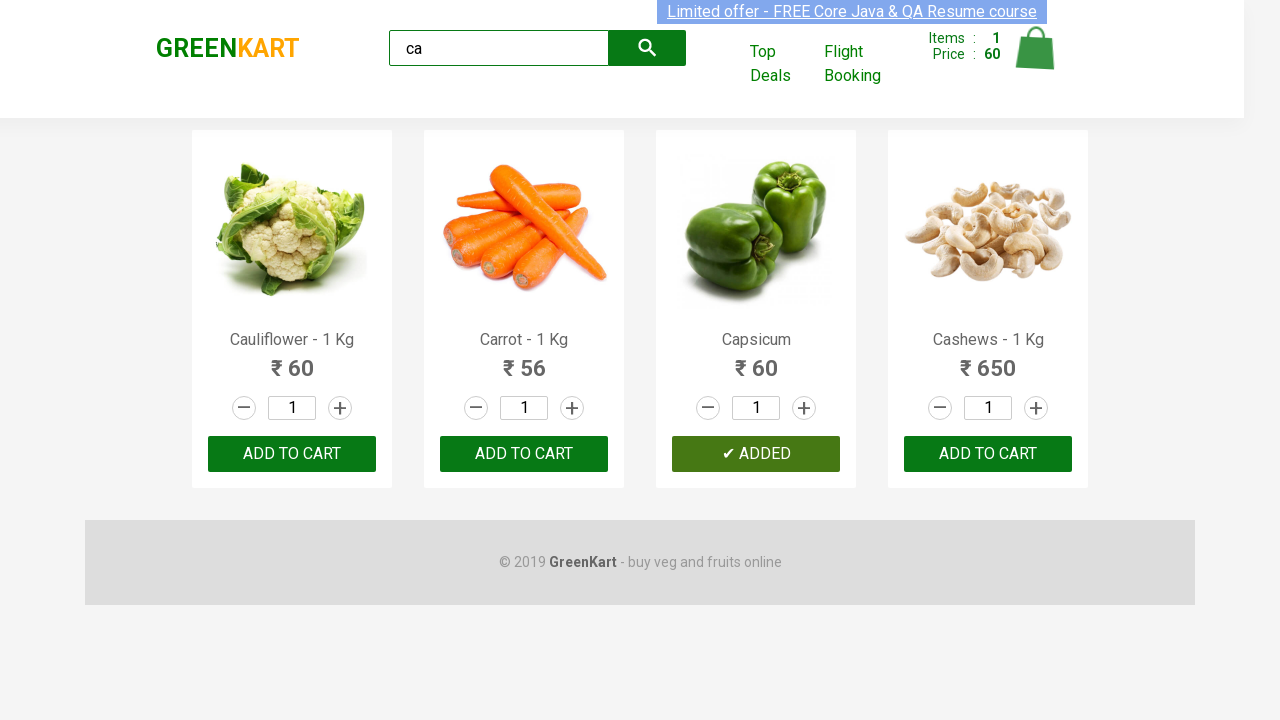

Clicked add to cart button on 3rd product (index 2) using dynamic selector at (756, 454) on .products .product >> nth=2 >> button:has-text("ADD TO CART")
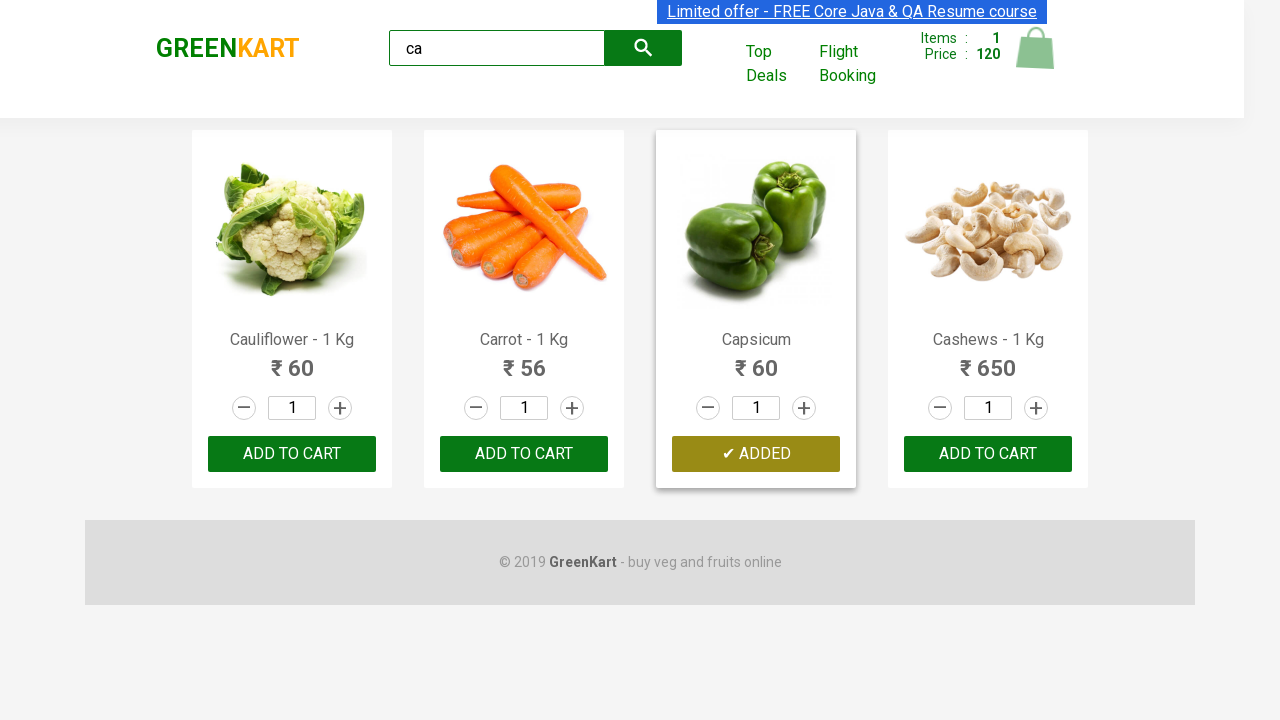

Found 4 products on the page
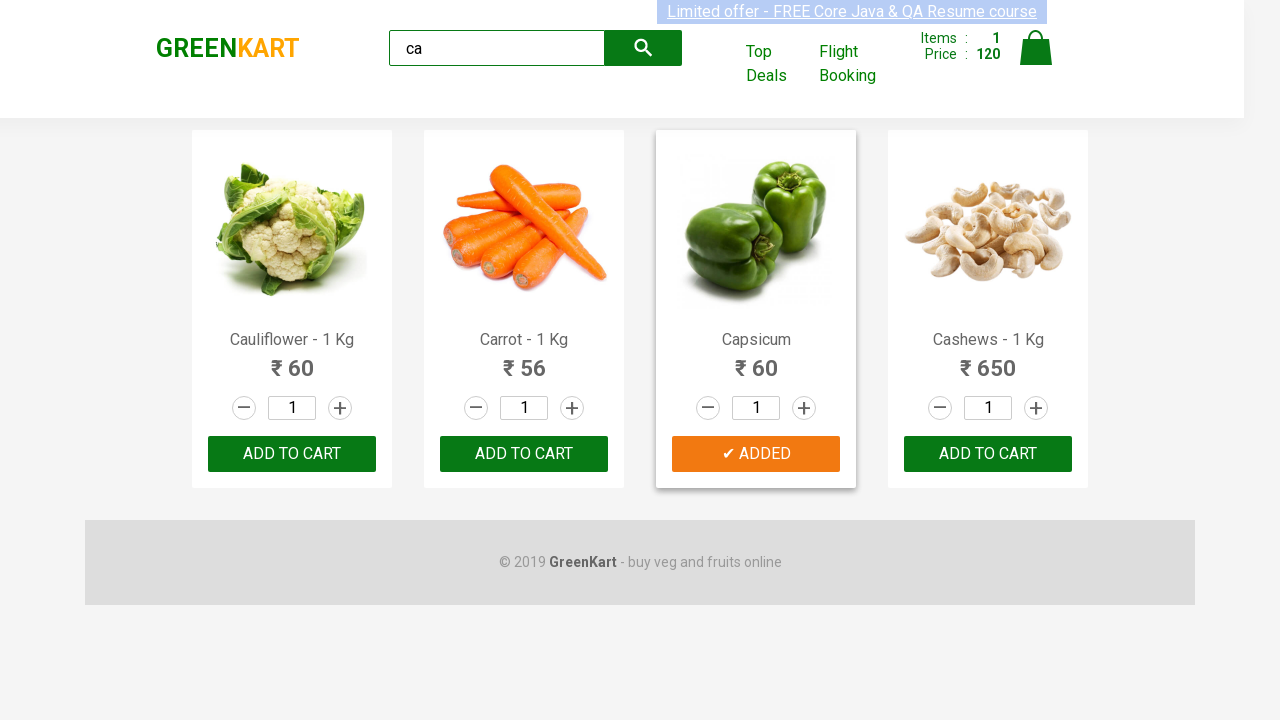

Found Cashews product at index 3 and clicked add to cart at (988, 454) on .products .product >> nth=3 >> button
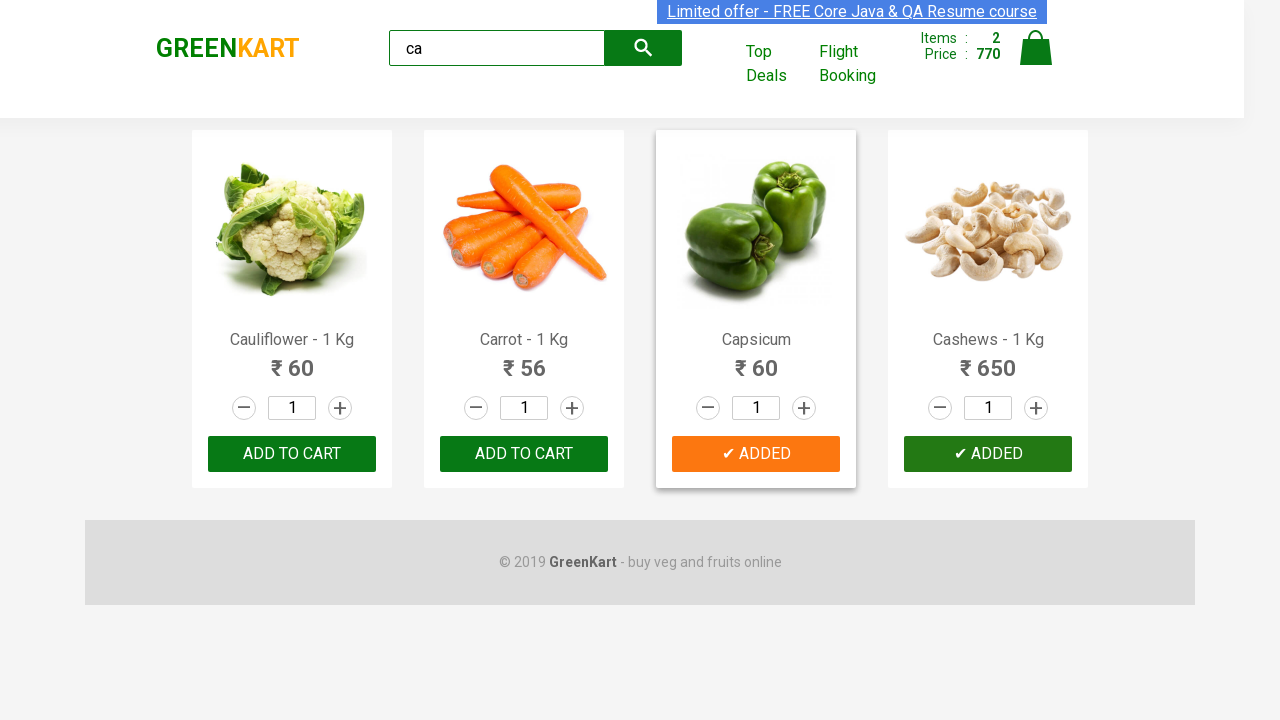

Verified brand logo displays 'GREENKART'
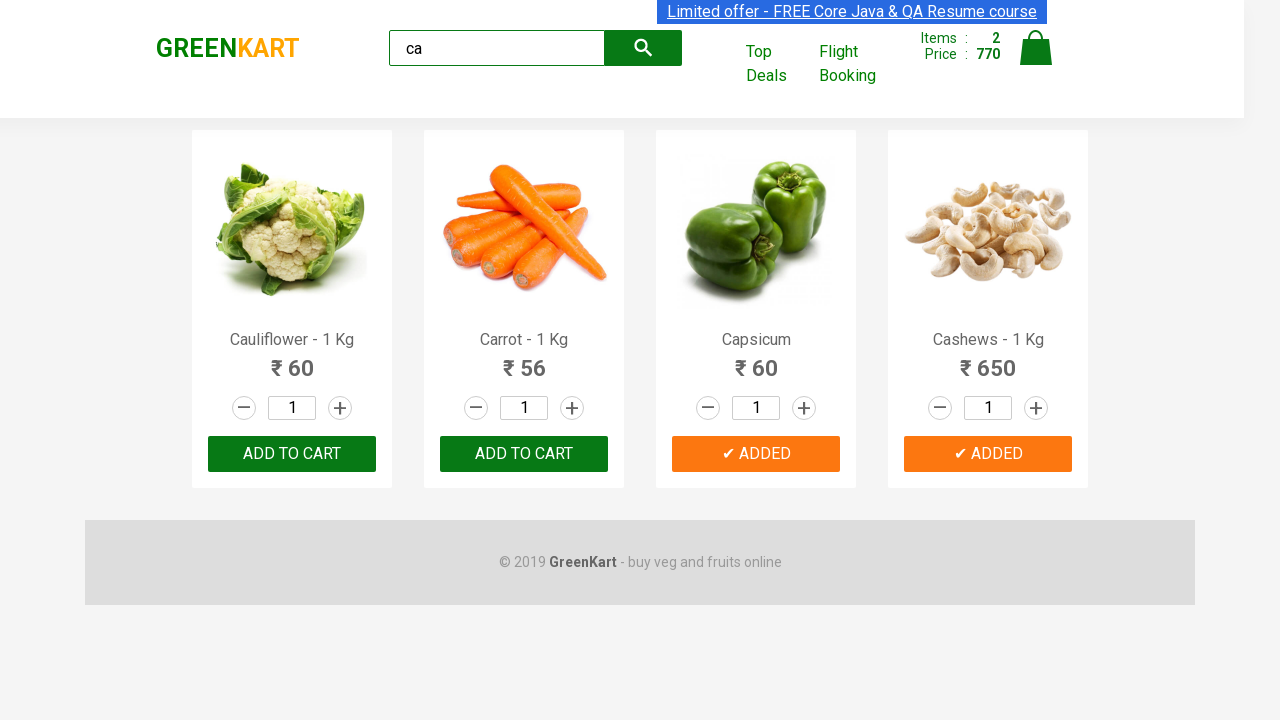

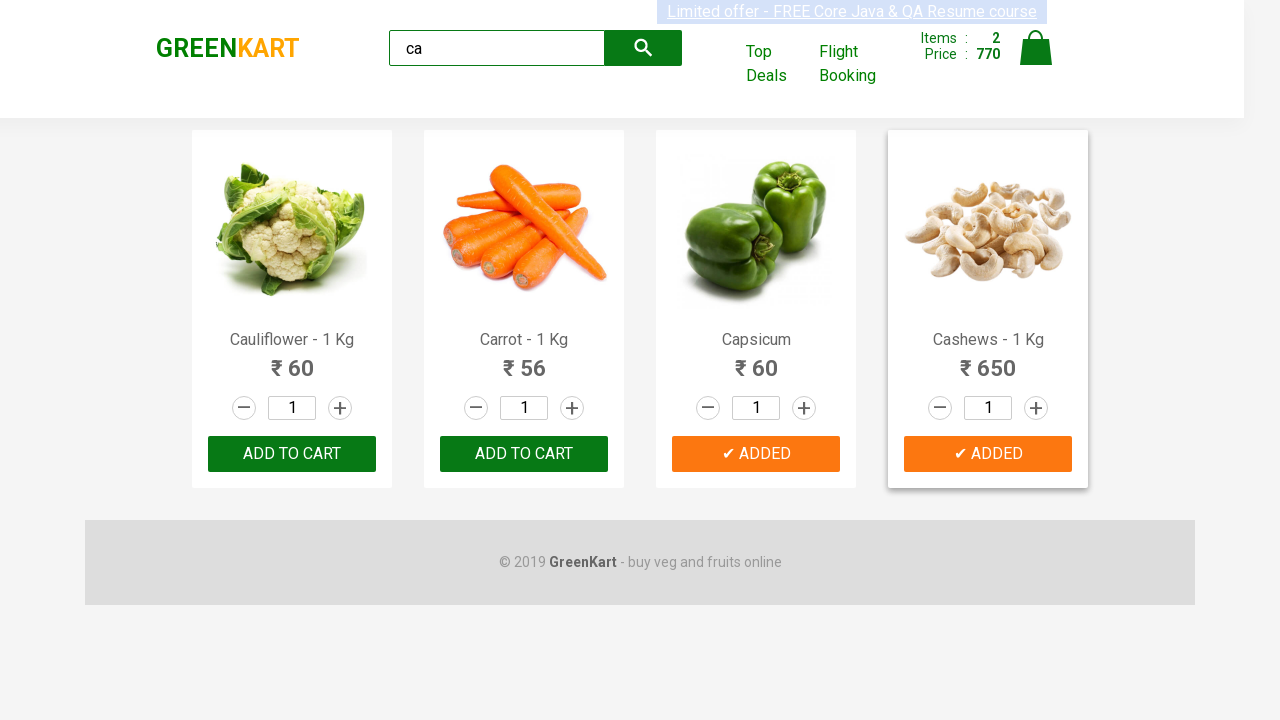